Tests clicking on the login navigation link to navigate to the login page

Starting URL: http://training.skillo-bg.com:4200/posts/all

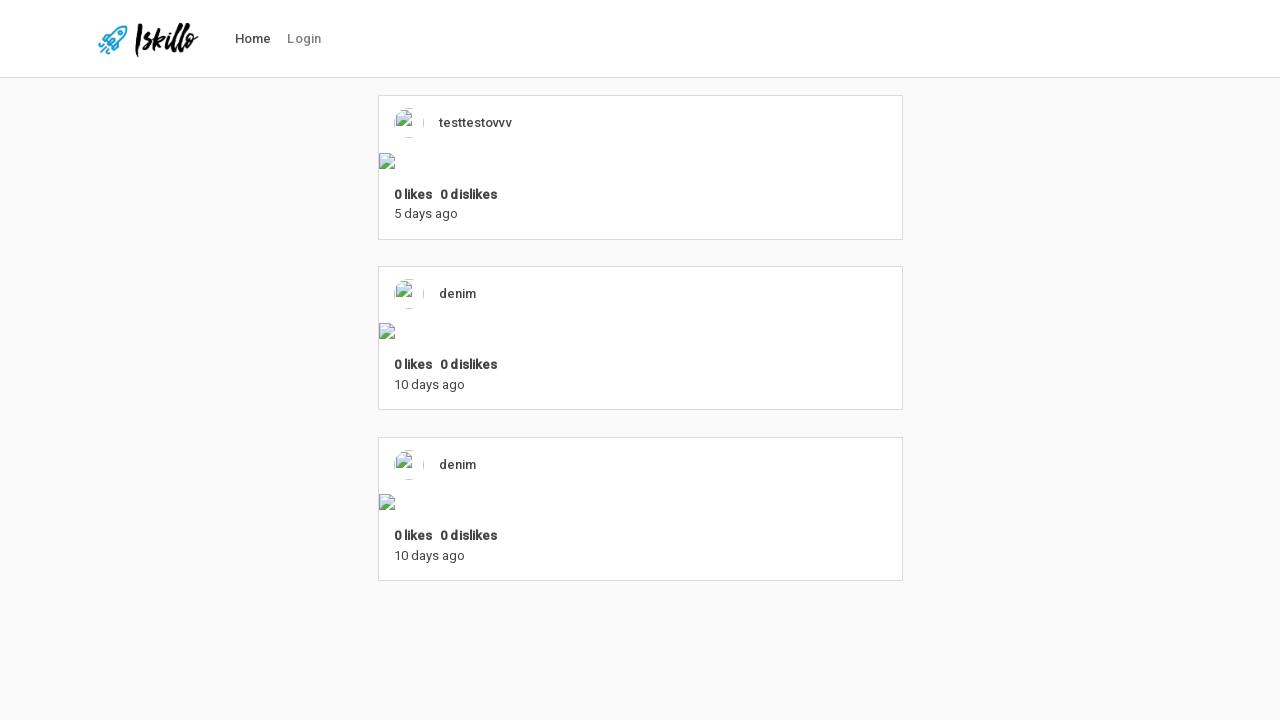

Clicked on the login navigation link at (304, 39) on #nav-link-login
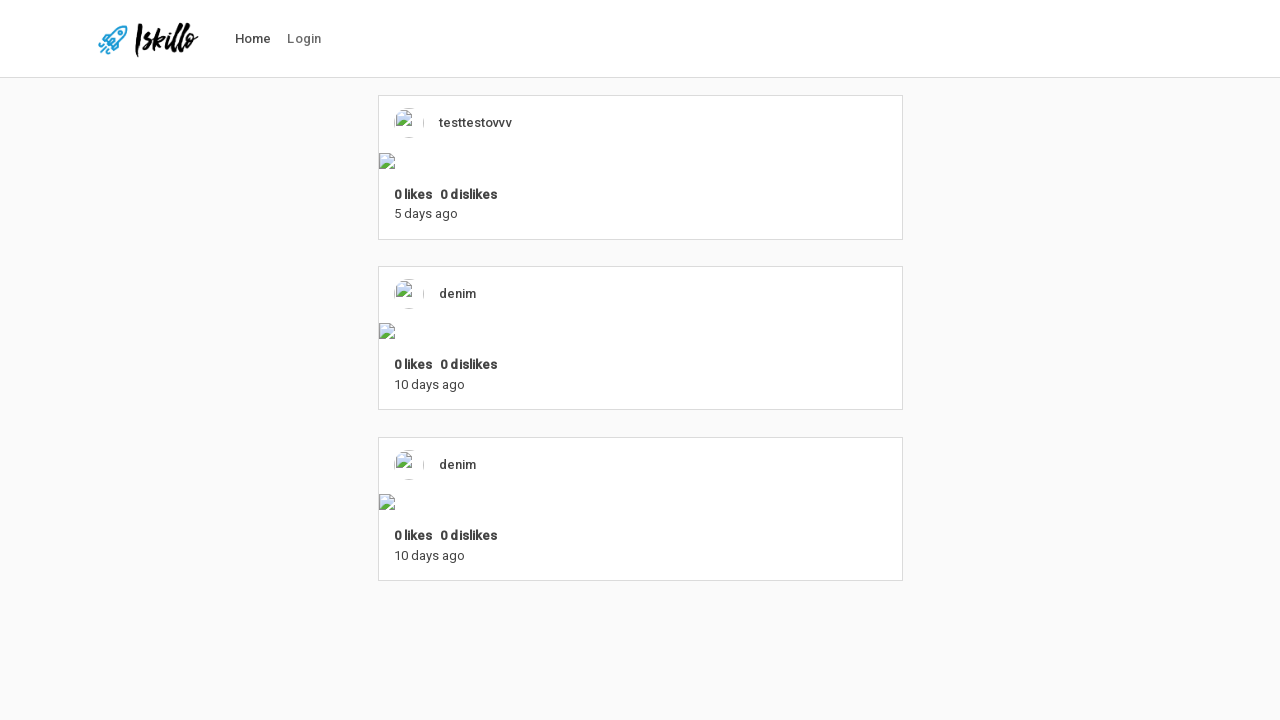

Login page loaded successfully
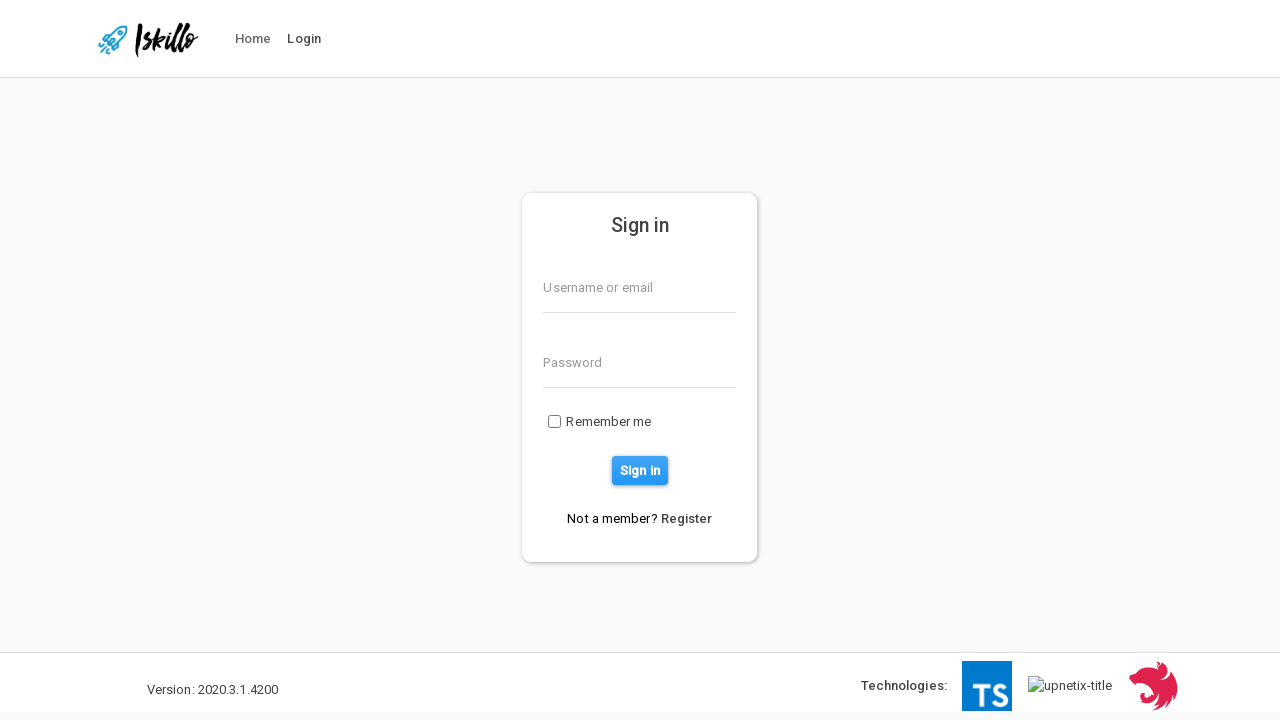

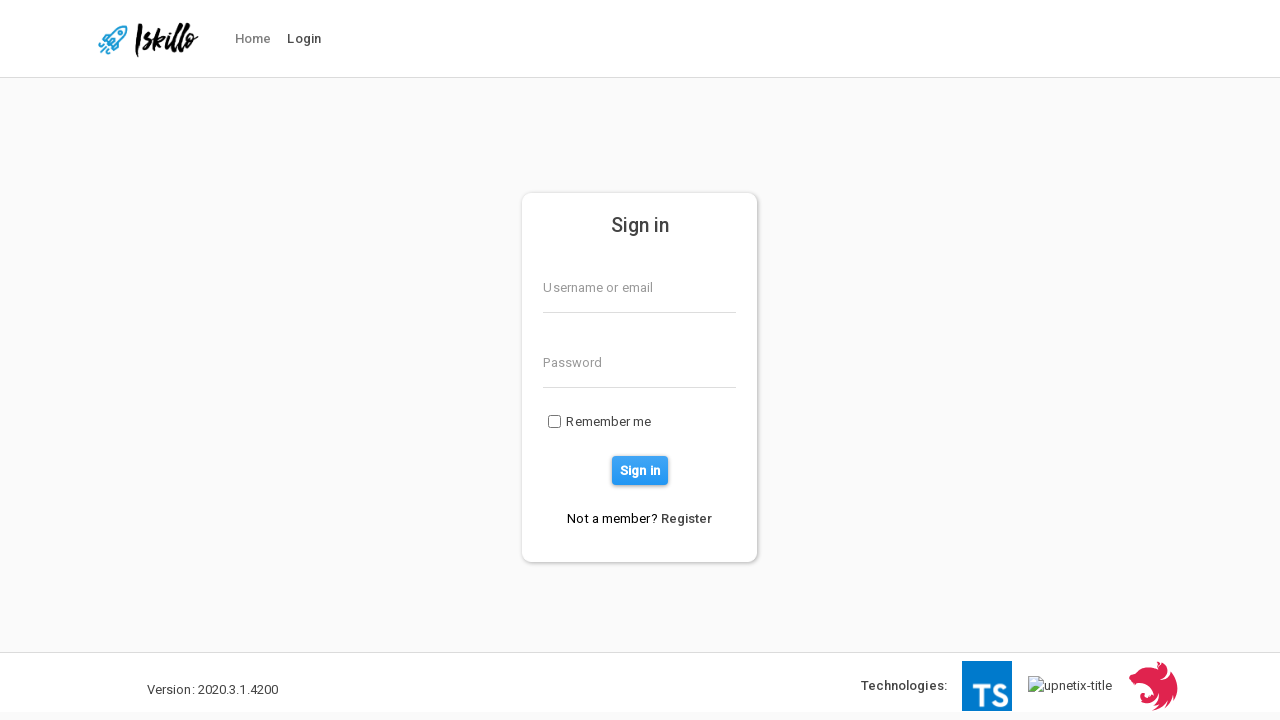